Clicks on the Design category link on the homepage

Starting URL: https://www.skillfactory.ru

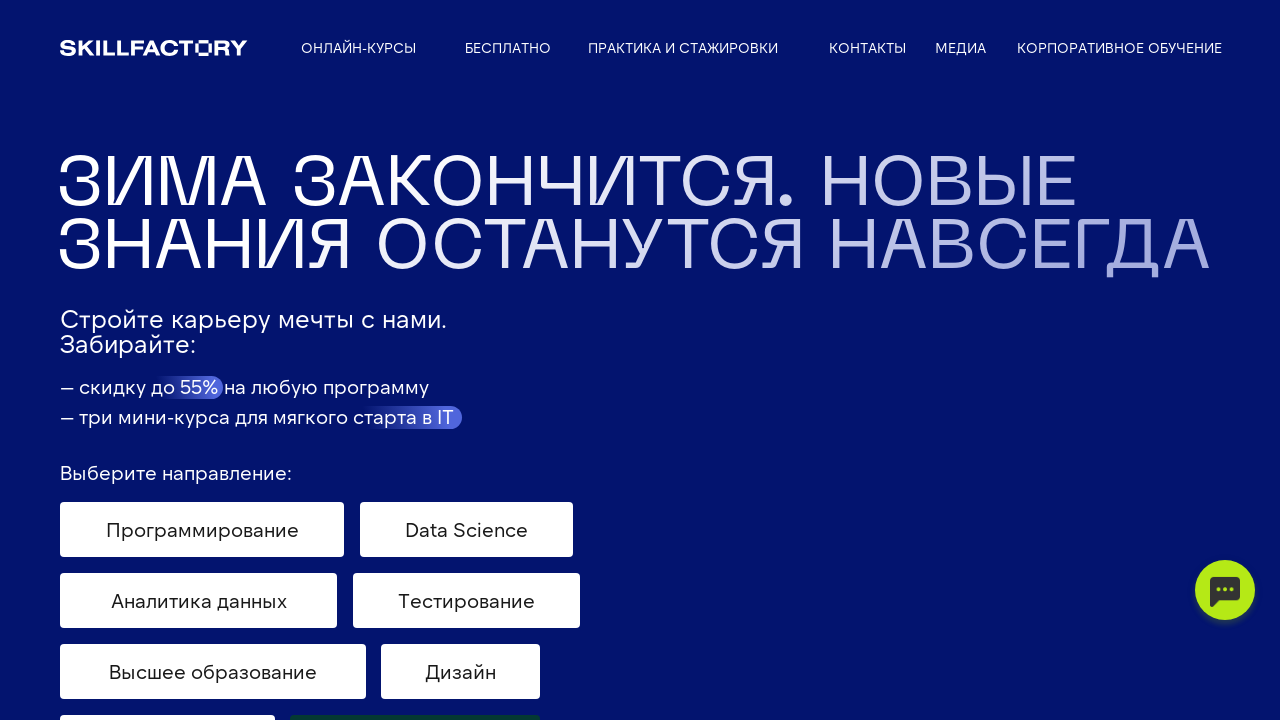

Clicked on Design category link (Дизайн) at (460, 672) on text=Дизайн
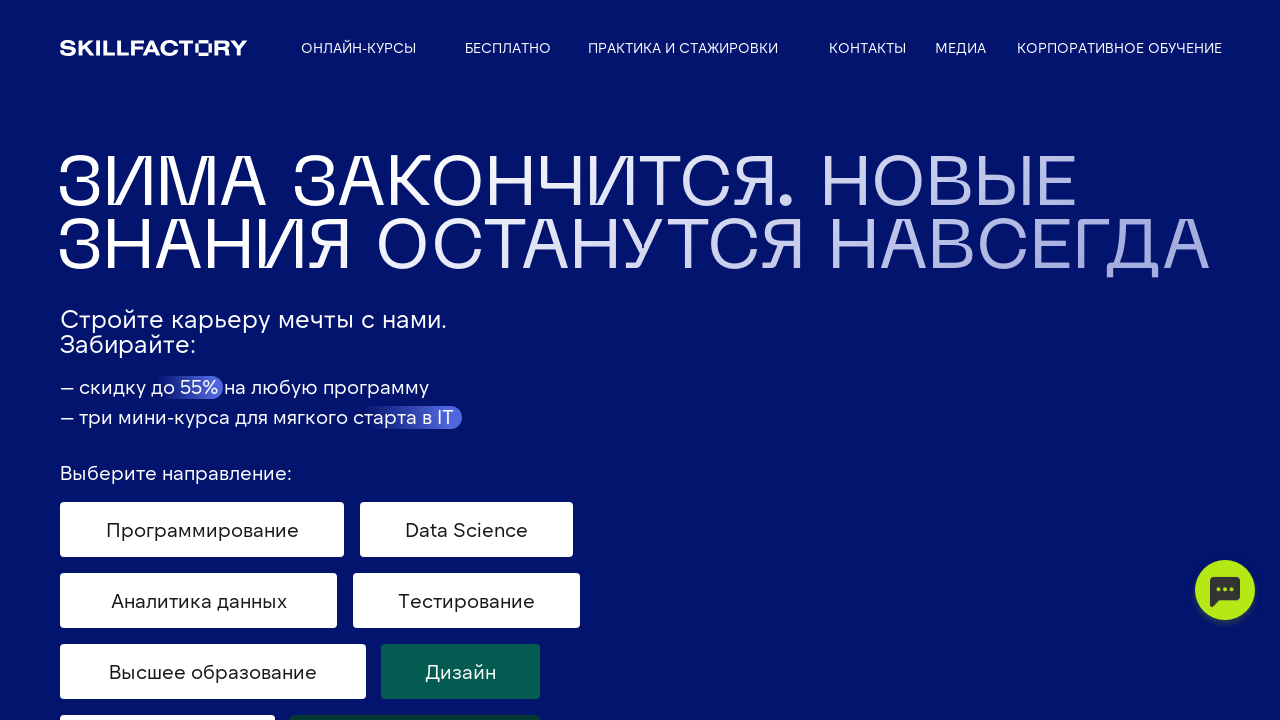

Design category link is present and clickable
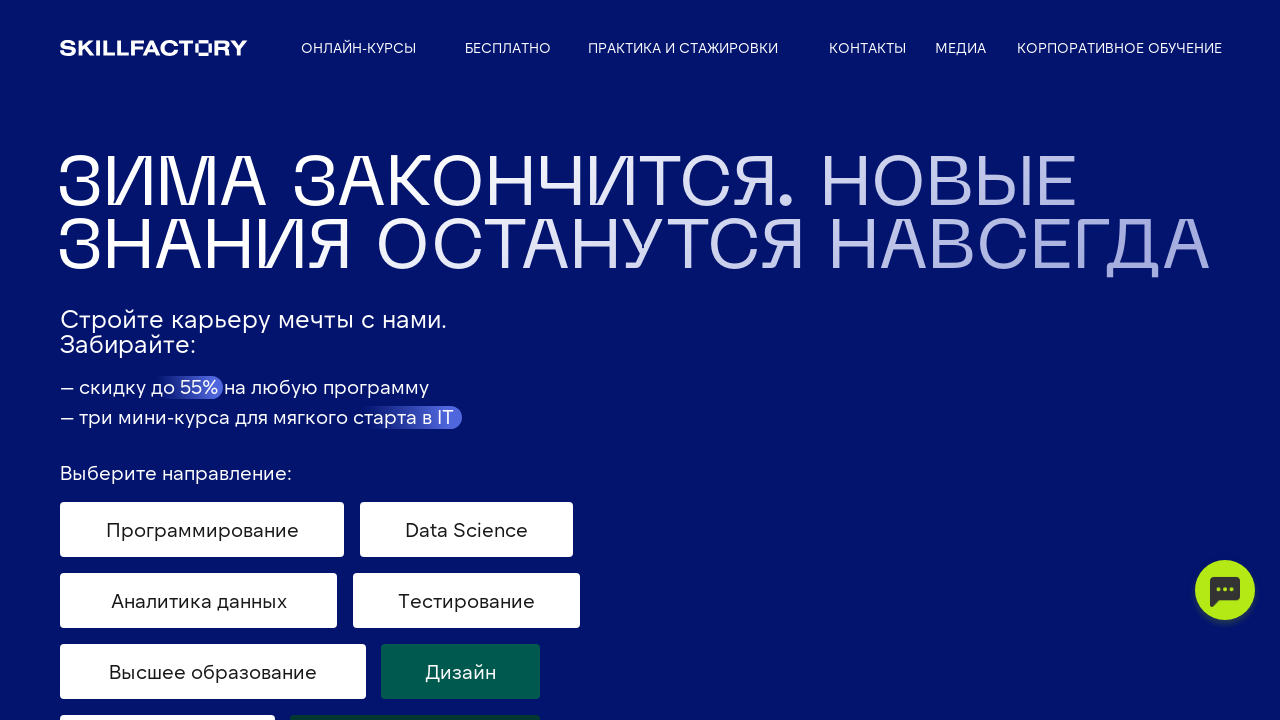

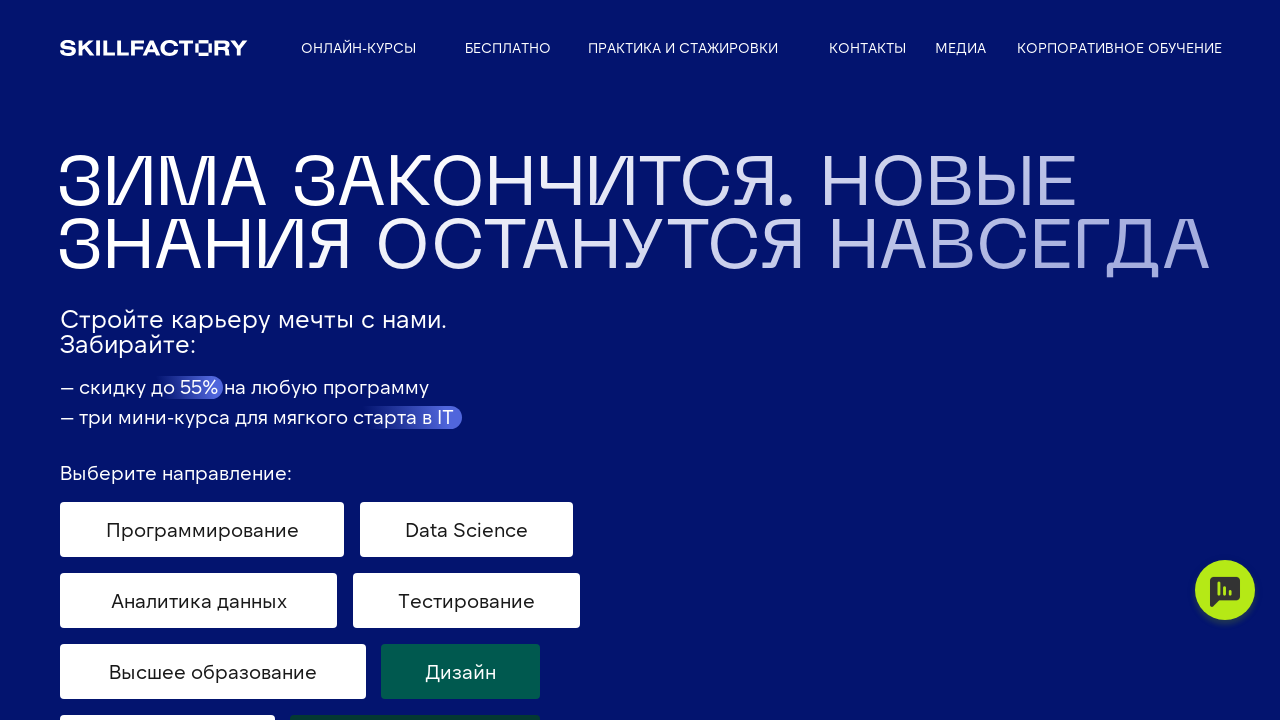